Tests percentage calculation with negative numbers by navigating to the percent calculator and calculating 8% of -70

Starting URL: http://www.calculator.net/

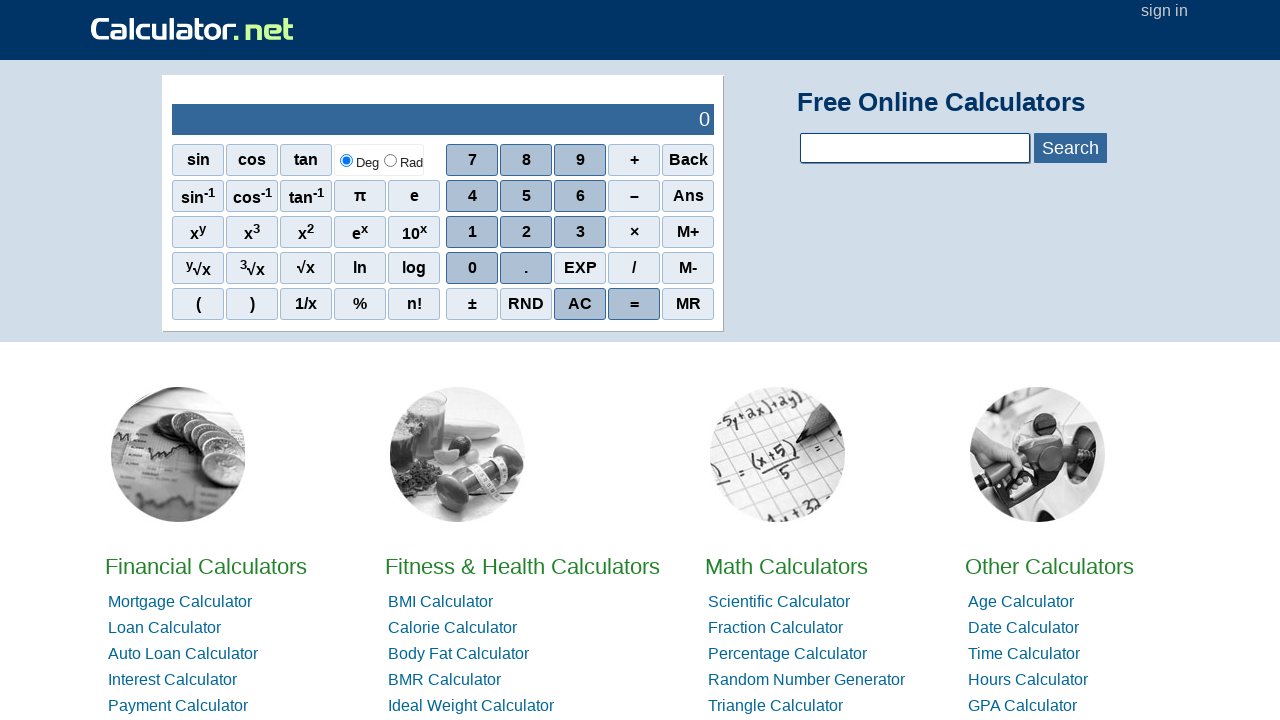

Clicked on Math Calculators link at (786, 566) on xpath=.//*[@id='homelistwrap']/div[3]/div[2]/a
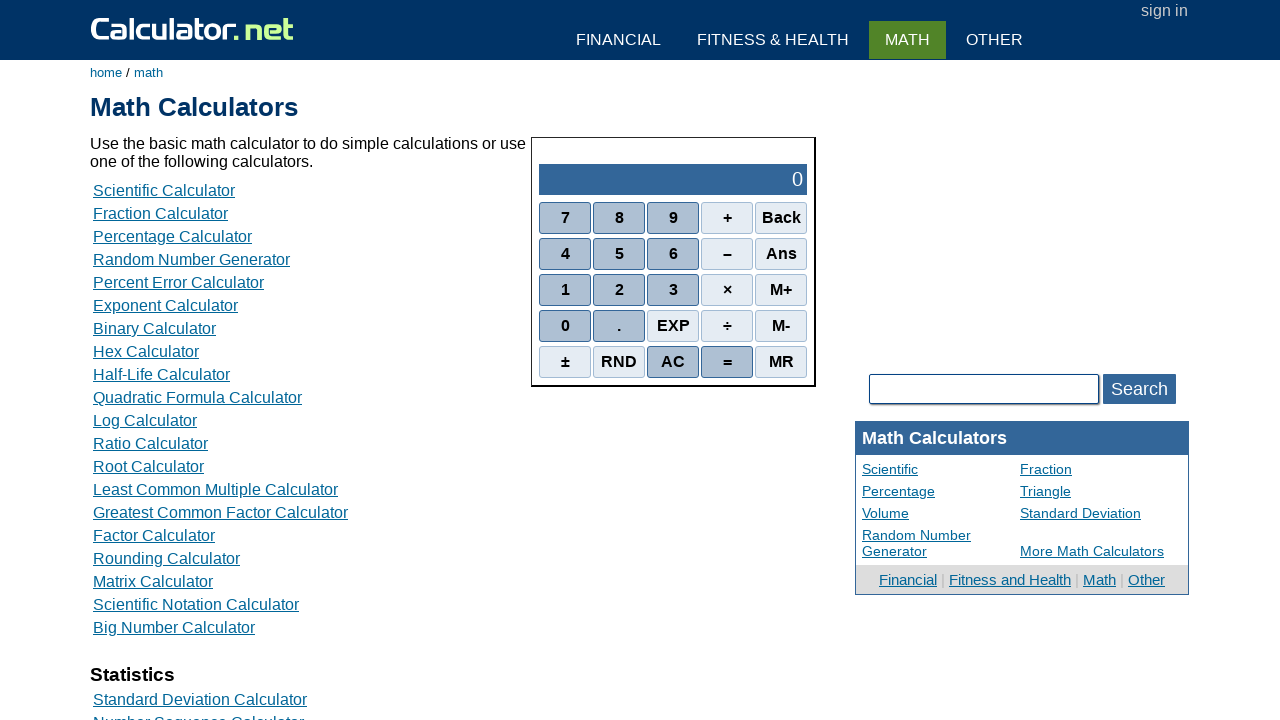

Clicked on Percent Calculator link at (172, 236) on xpath=.//*[@id='content']/table[2]/tbody/tr/td/div[3]/a
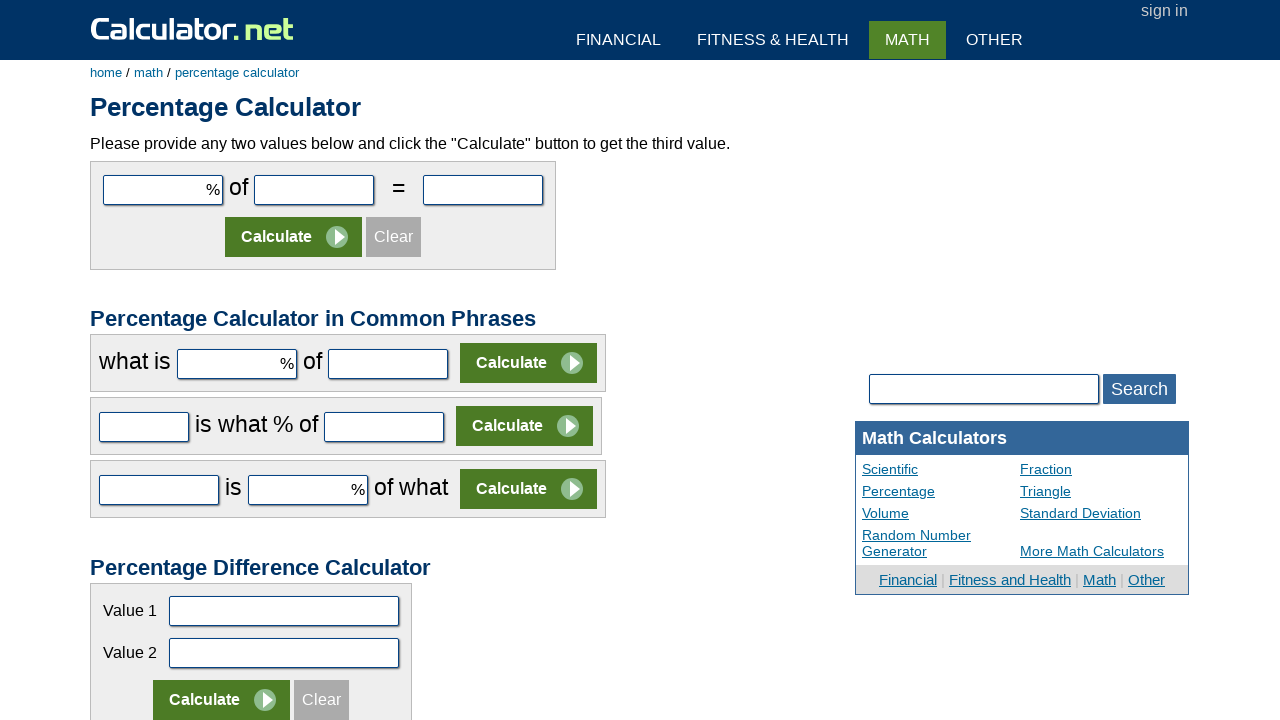

Filled first field with '8' on #cpar1
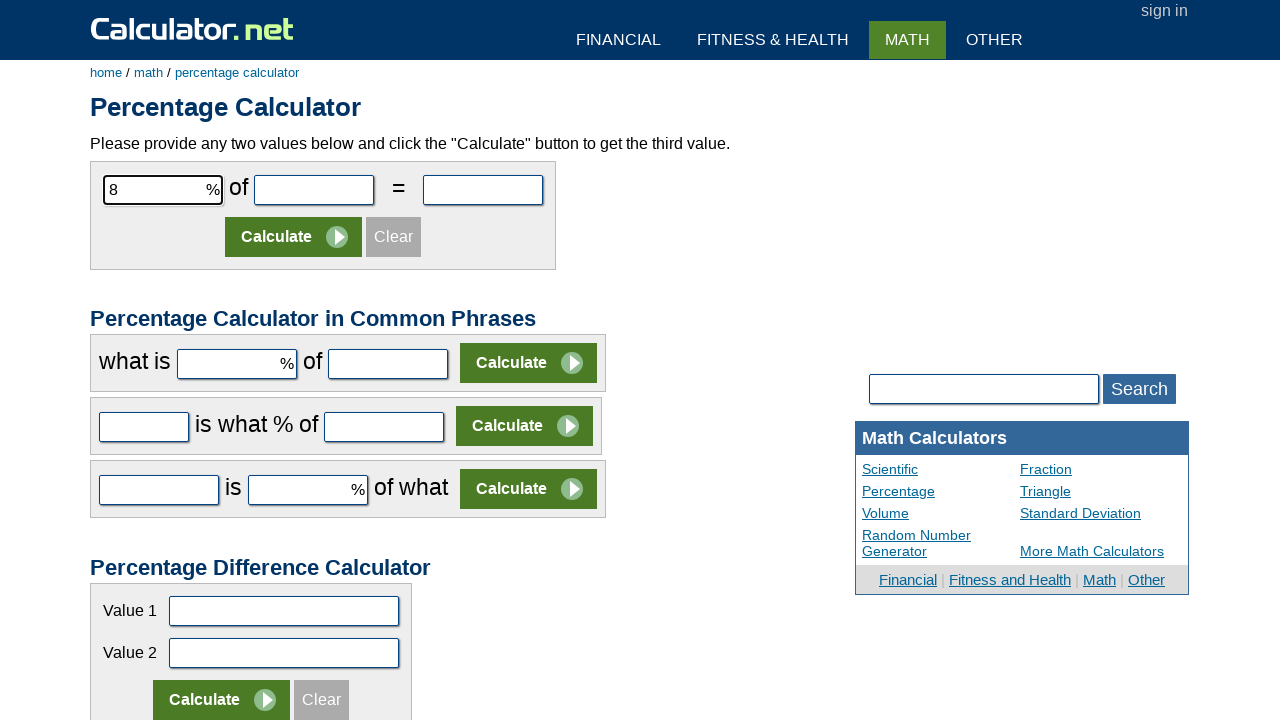

Filled second field with '-70' (negative number) on #cpar2
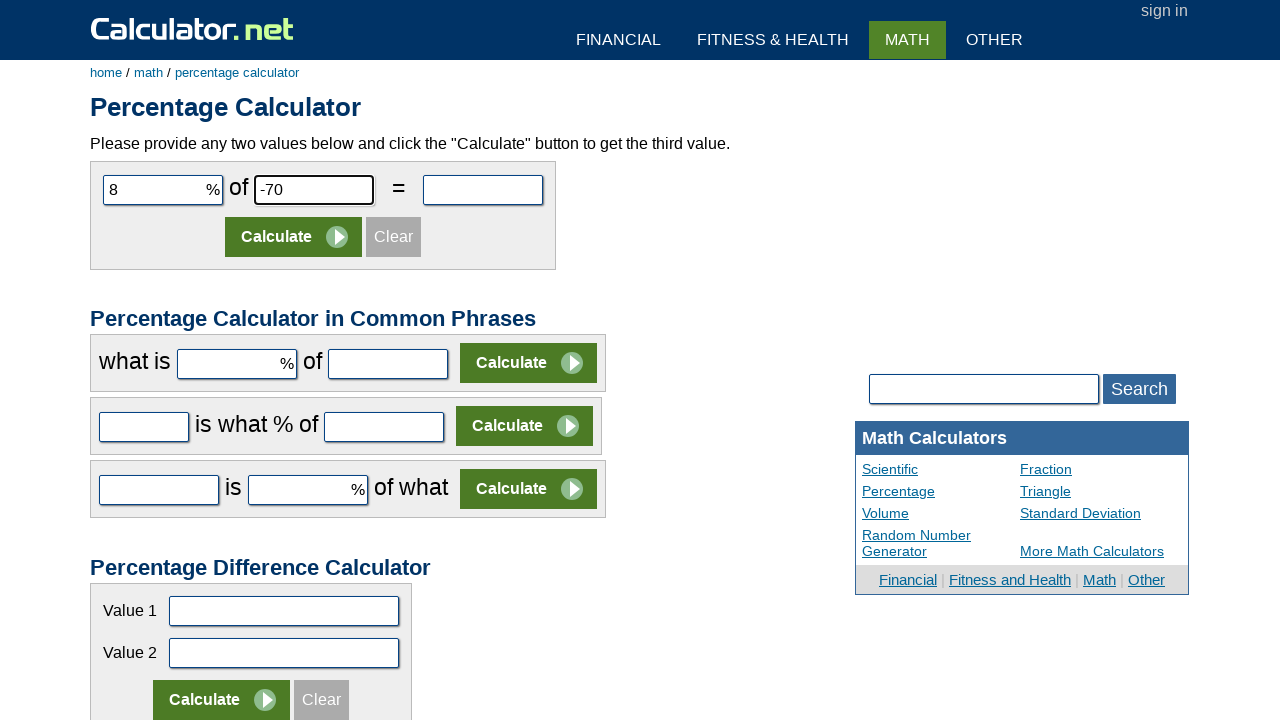

Clicked calculate button to compute 8% of -70 at (294, 237) on xpath=.//*[@id='content']/form[1]/table/tbody/tr[2]/td/input[2]
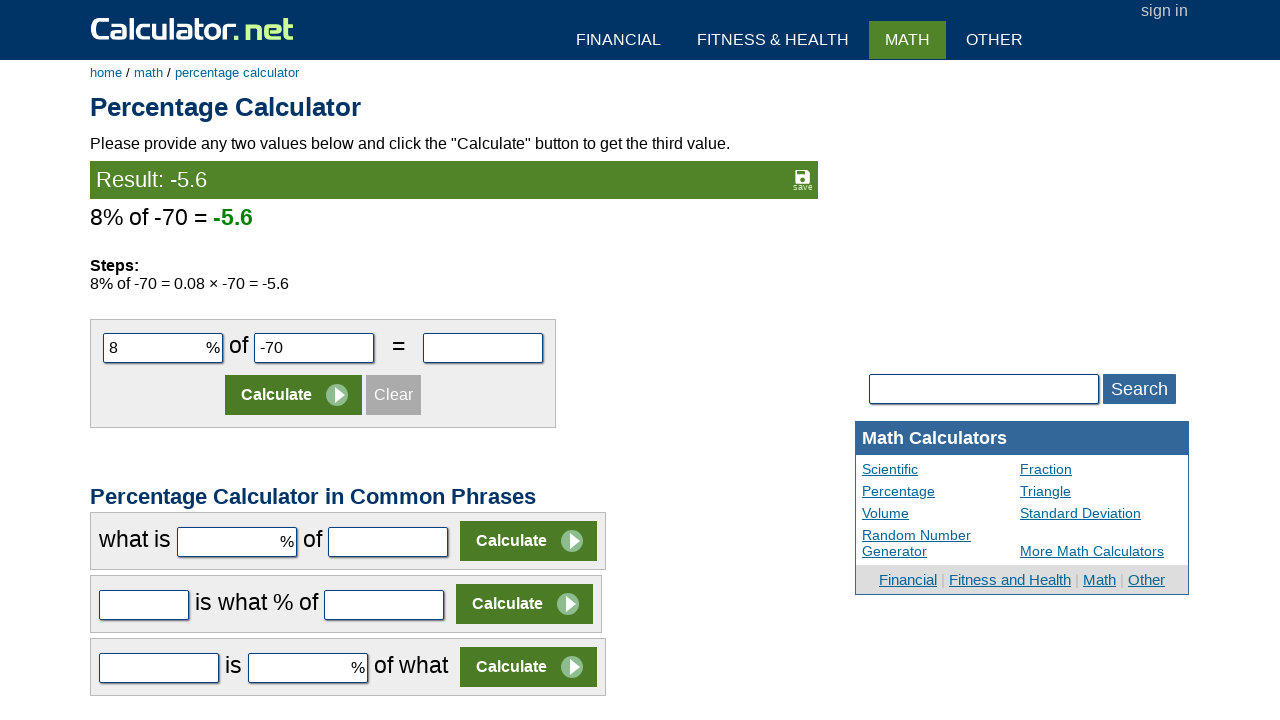

Verified calculation result is displayed
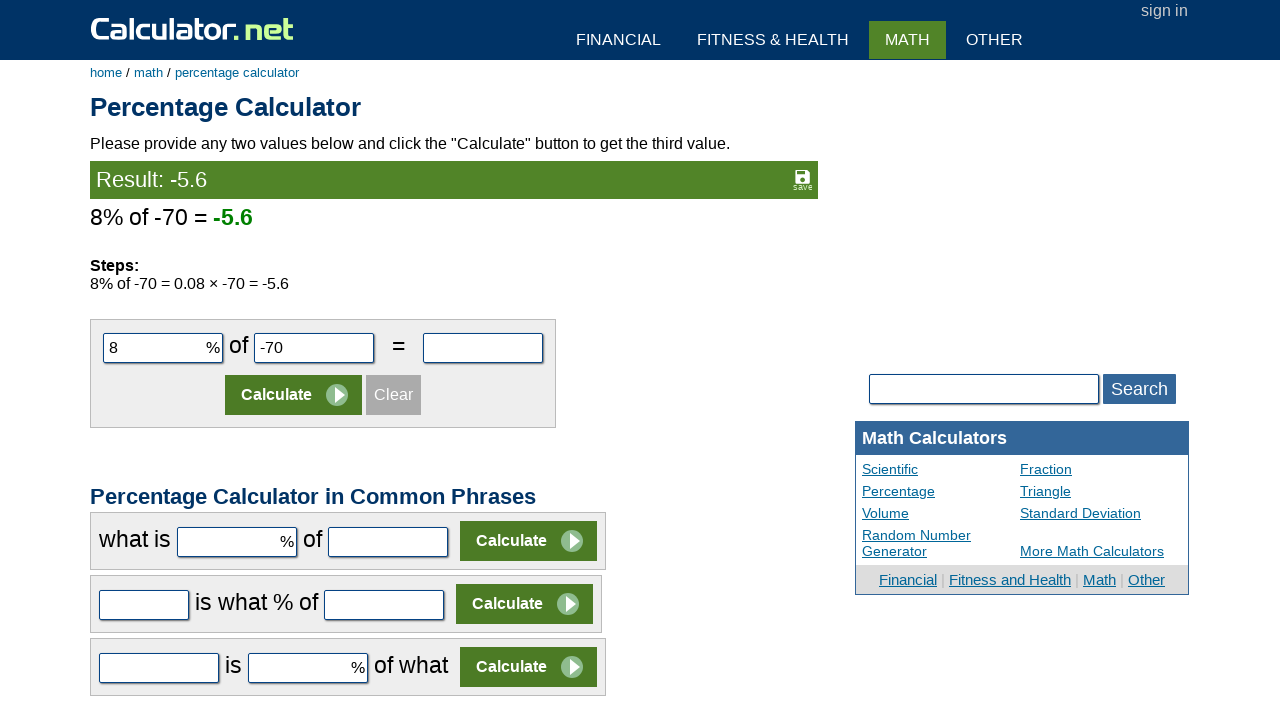

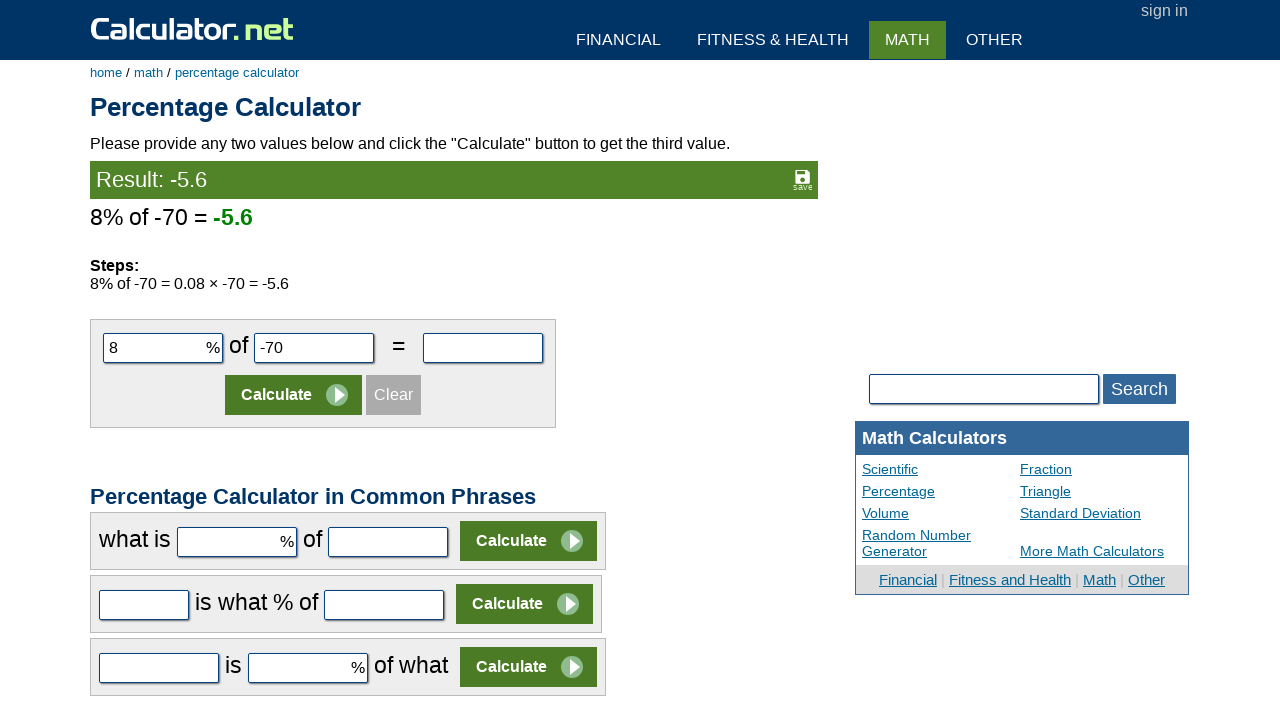